Reads data from a table including specific cell values

Starting URL: https://rahulshettyacademy.com/AutomationPractice/

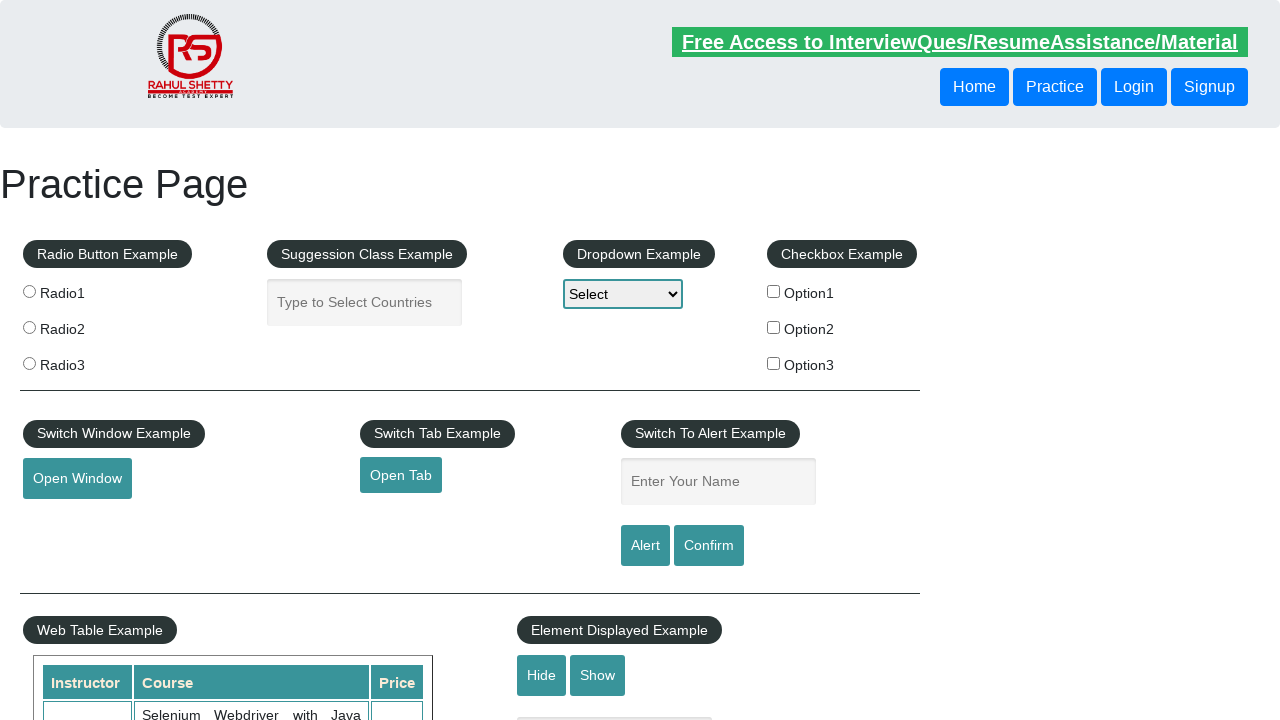

Located product table element
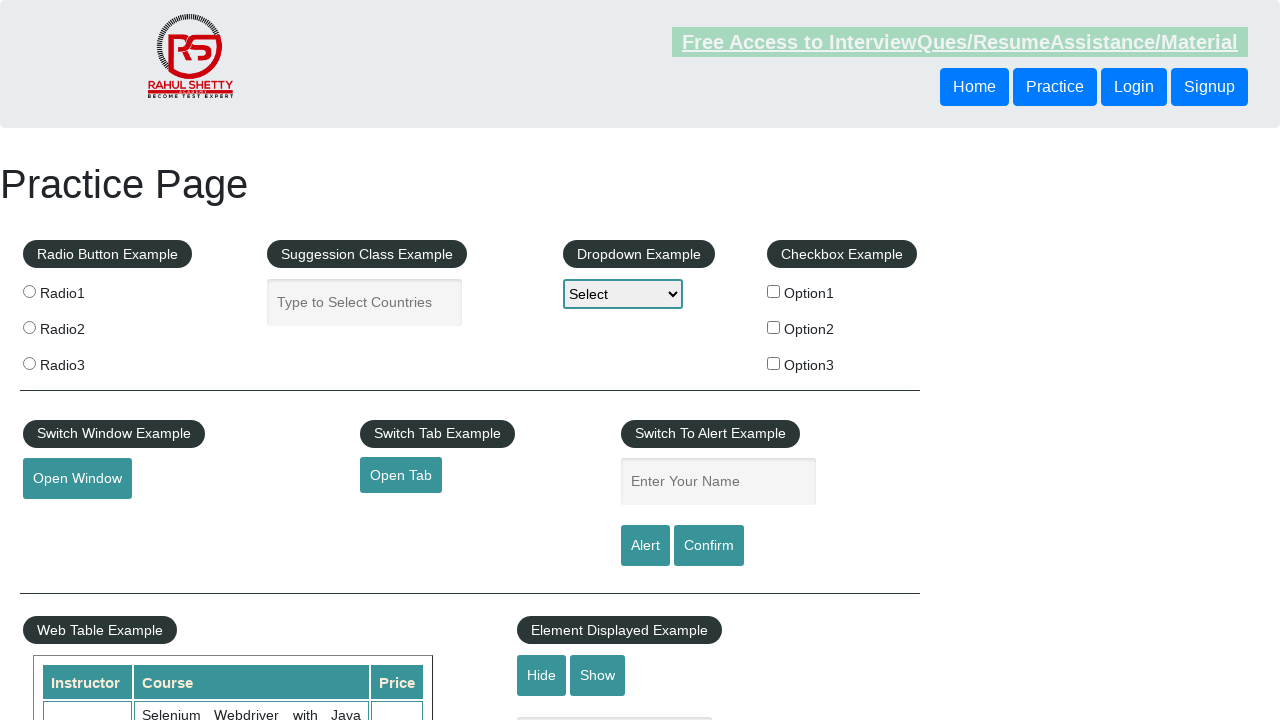

Retrieved all table rows
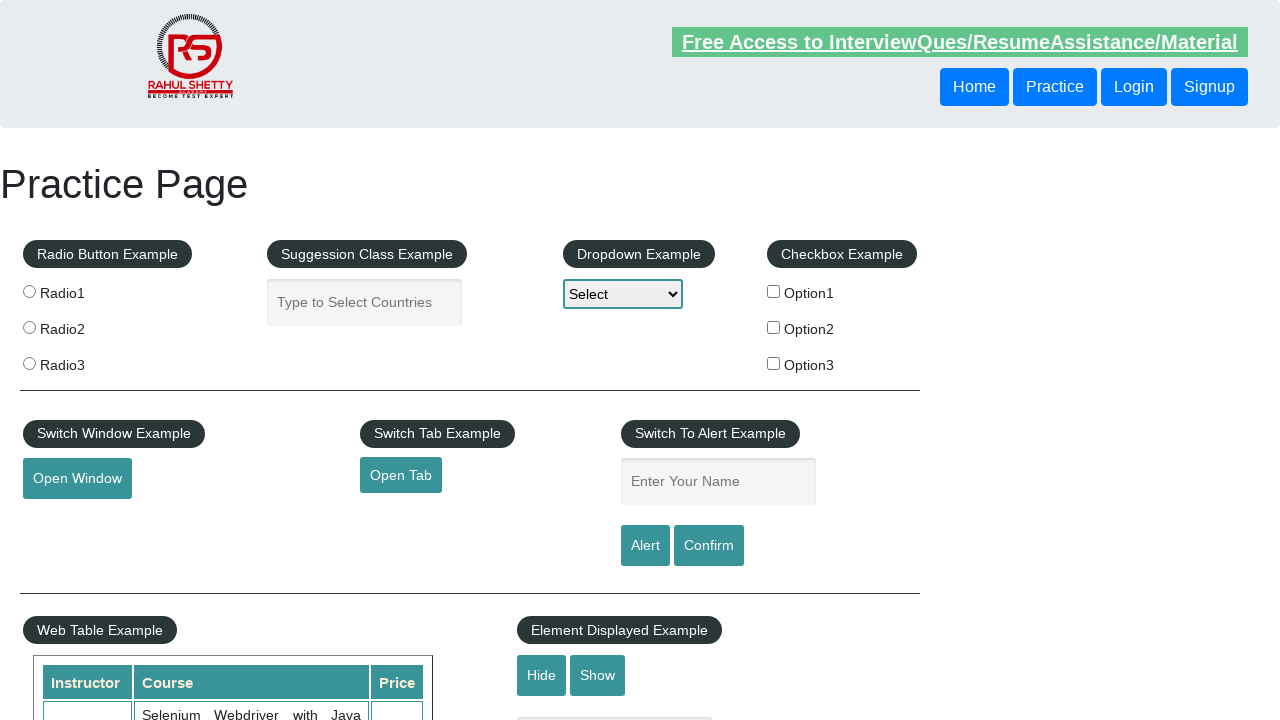

Retrieved all cells from current table row
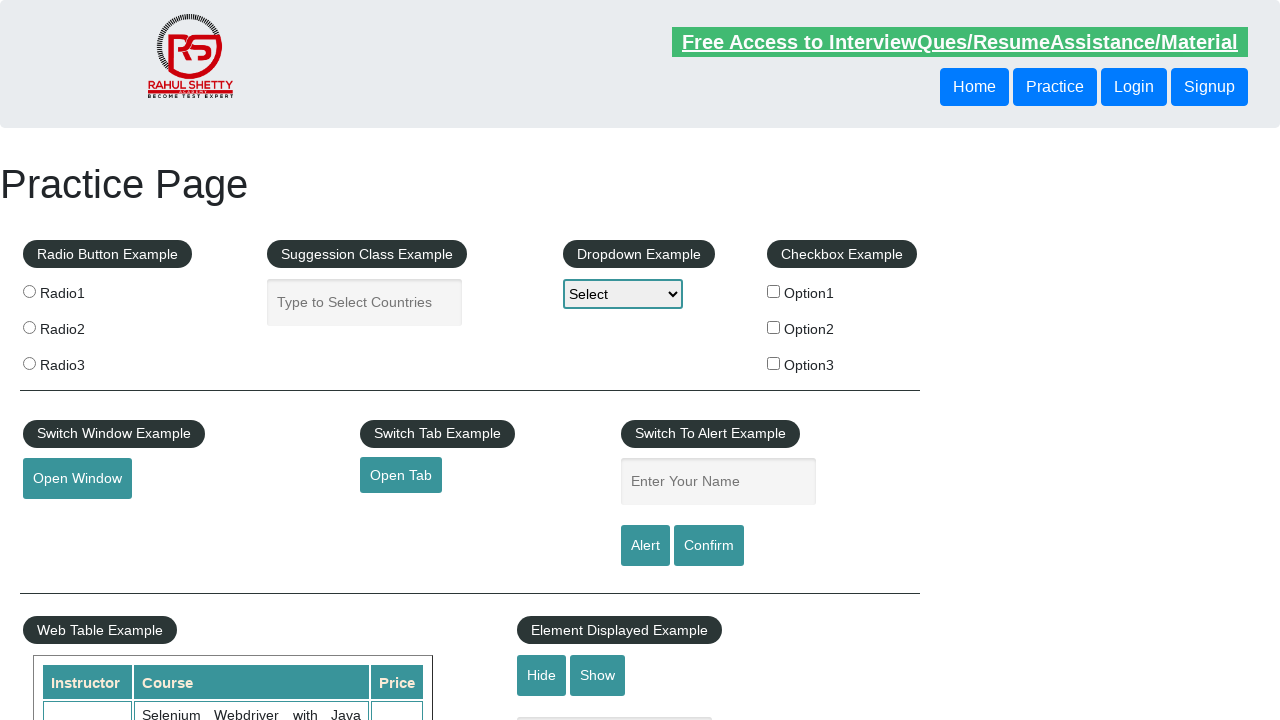

Retrieved all cells from current table row
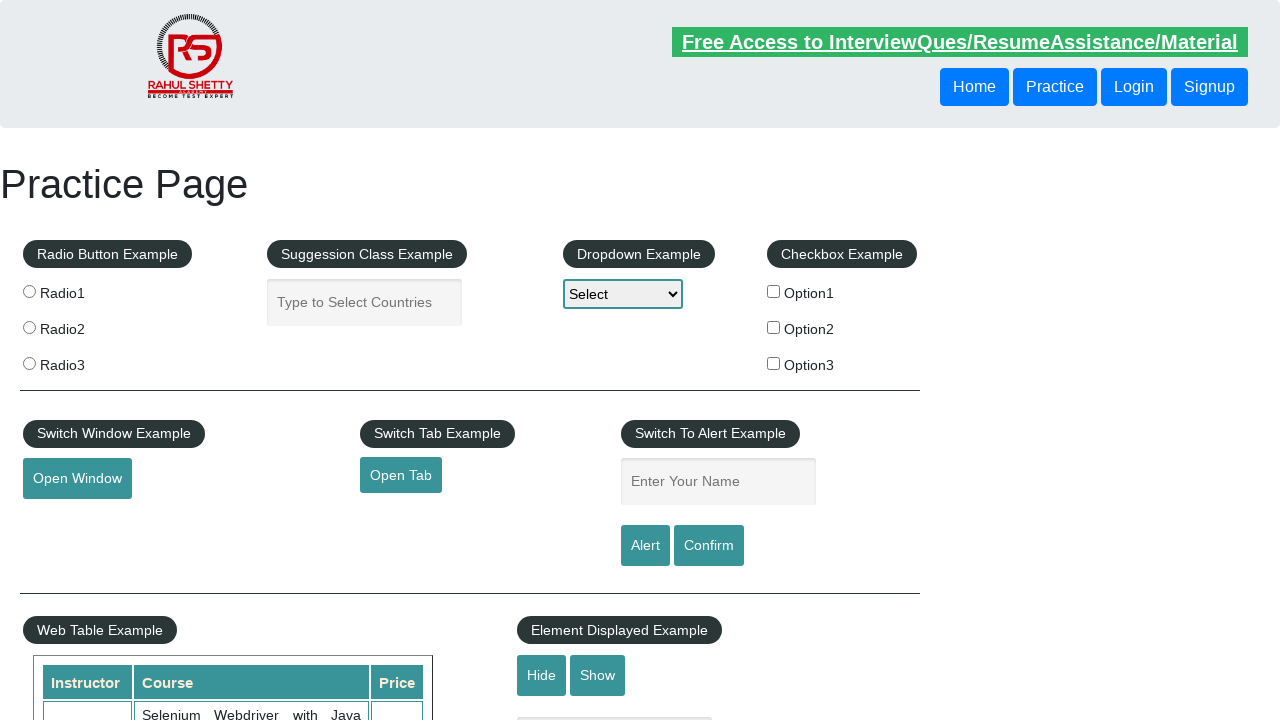

Retrieved all cells from current table row
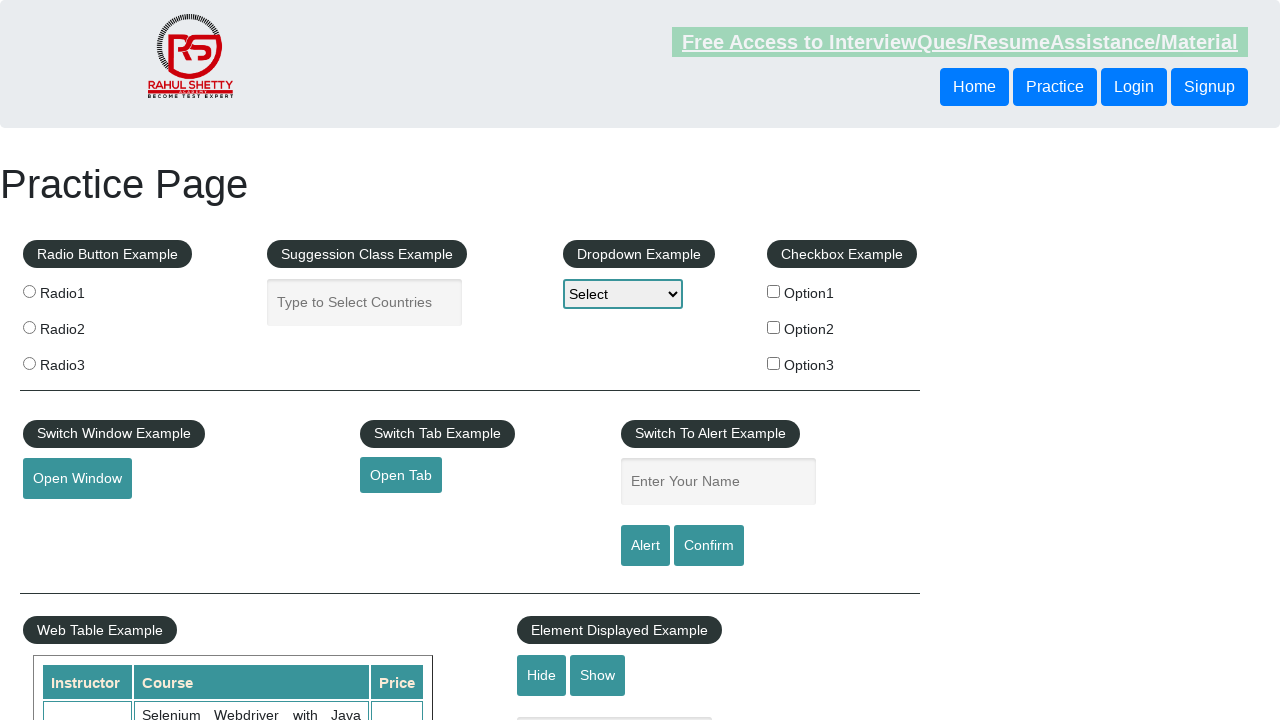

Retrieved all cells from current table row
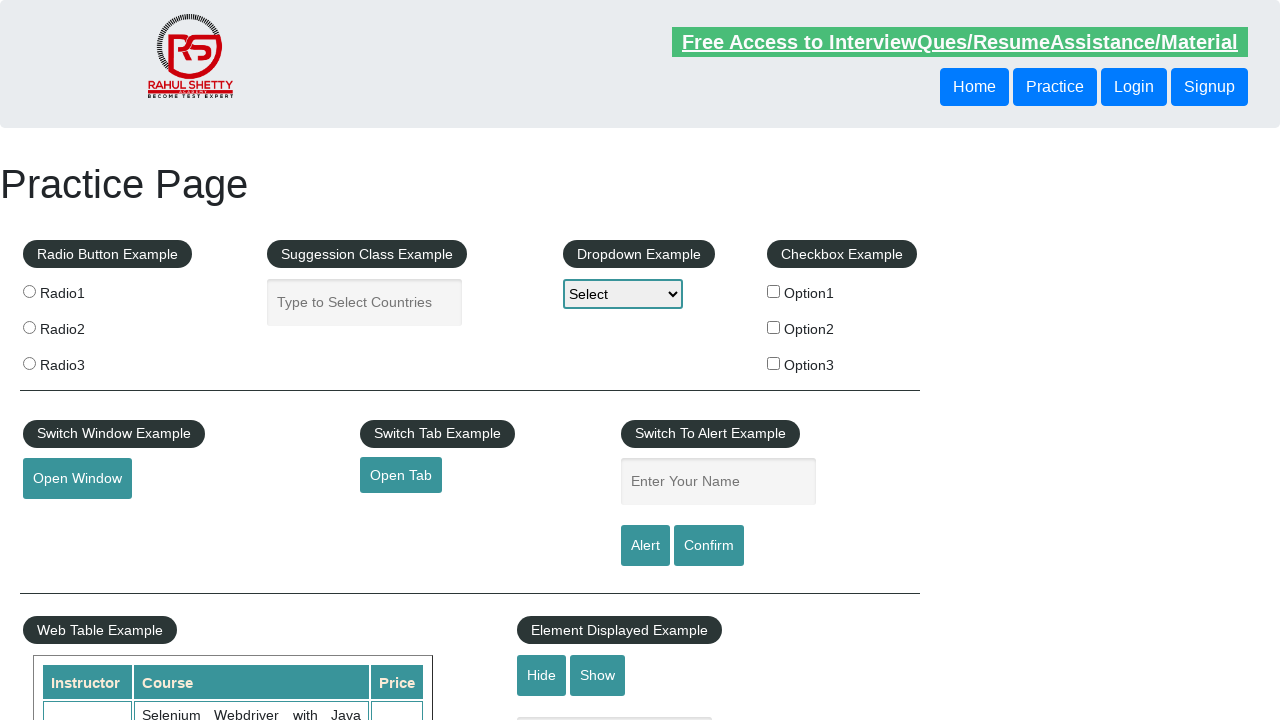

Retrieved all cells from current table row
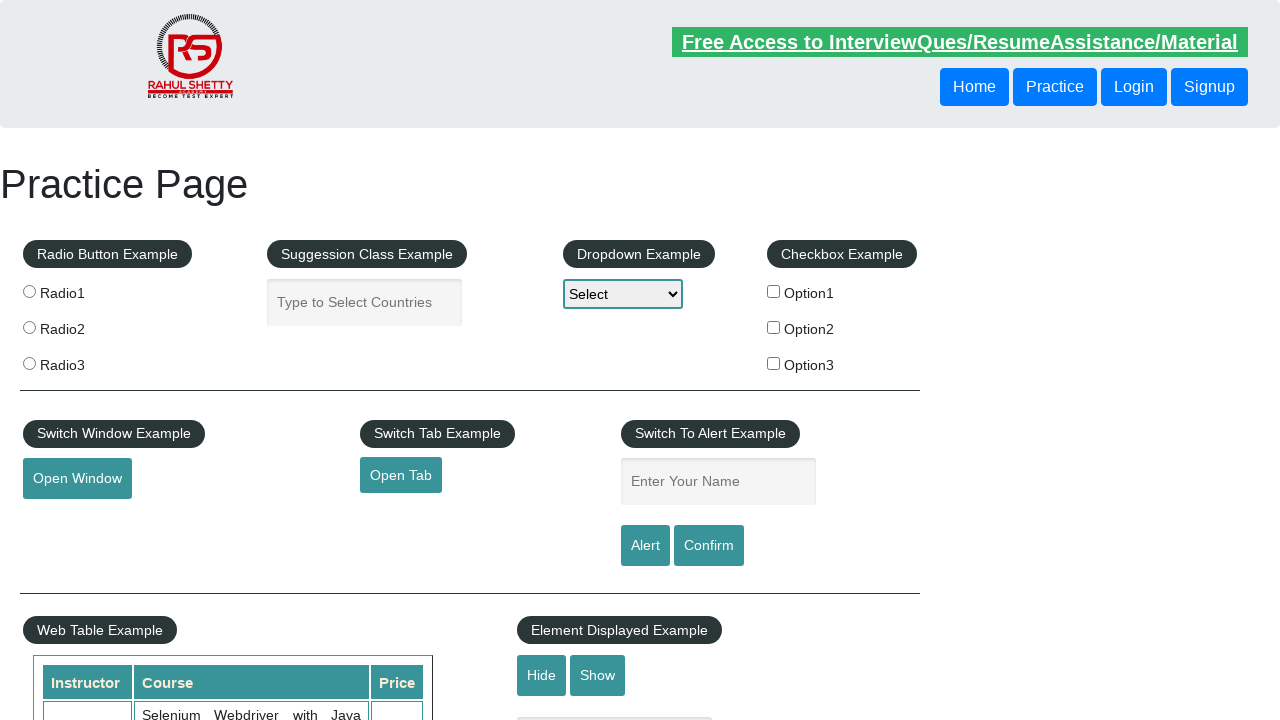

Retrieved all cells from current table row
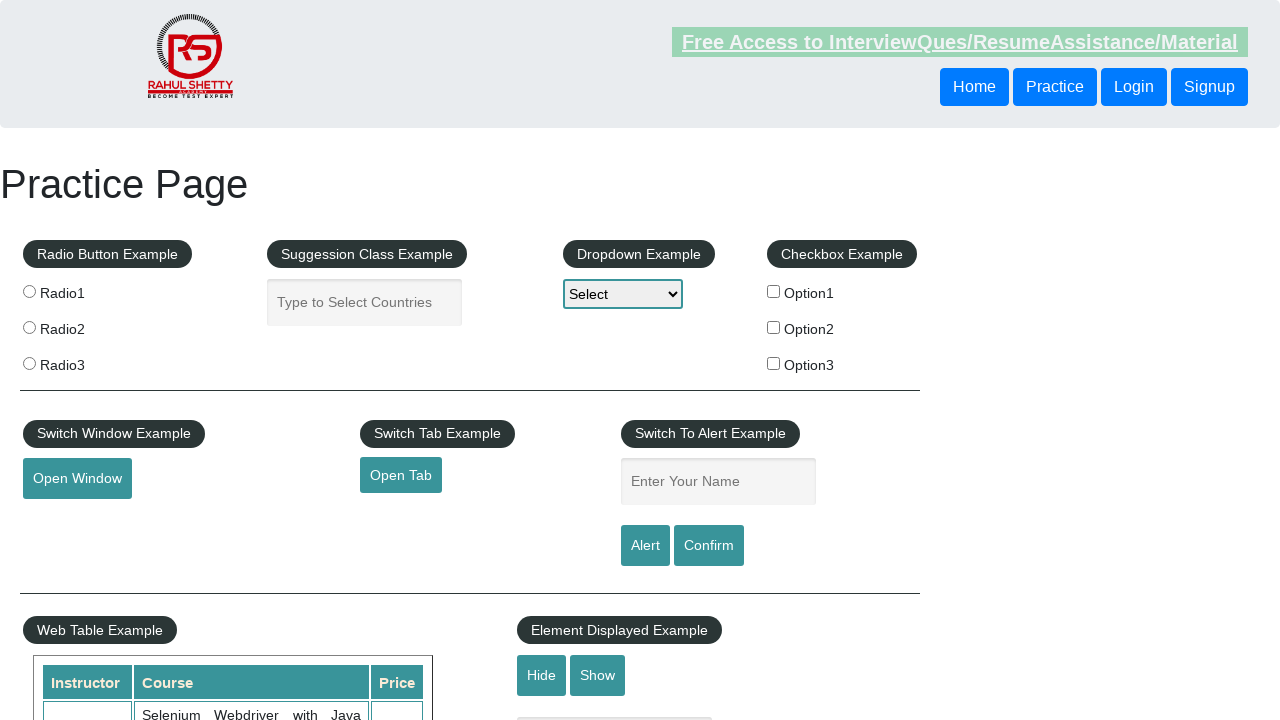

Retrieved all cells from current table row
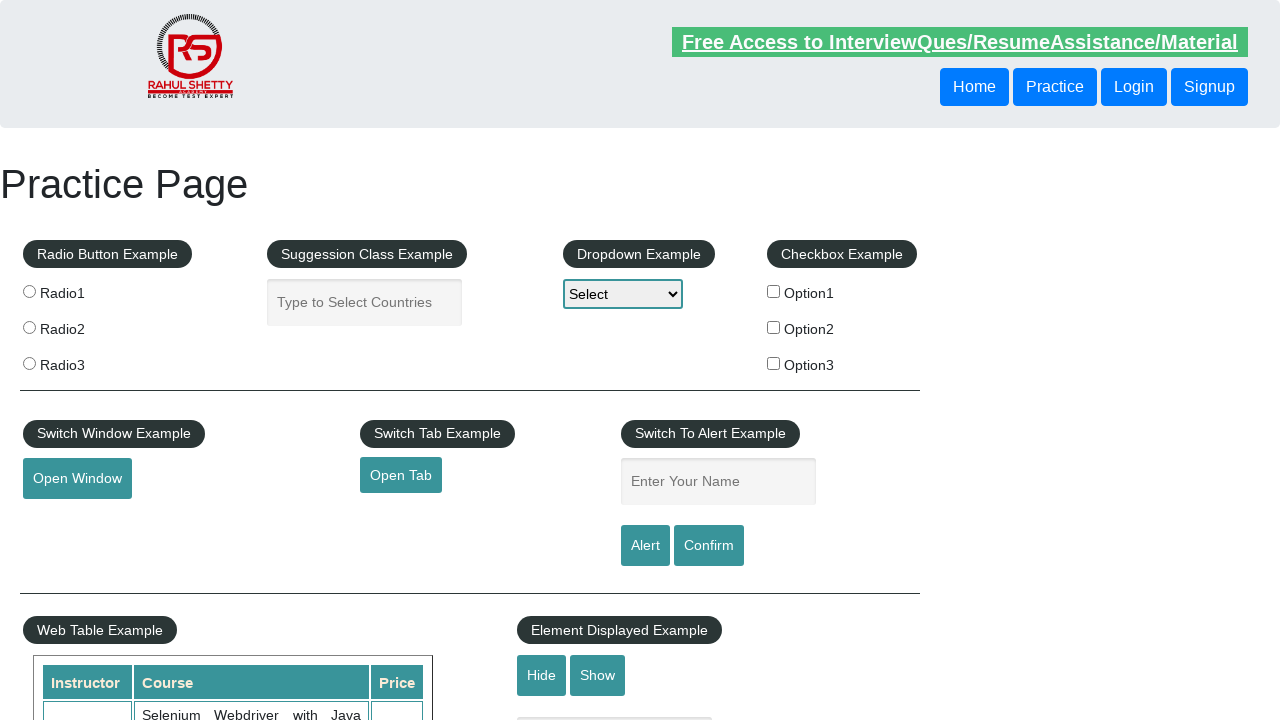

Retrieved all cells from current table row
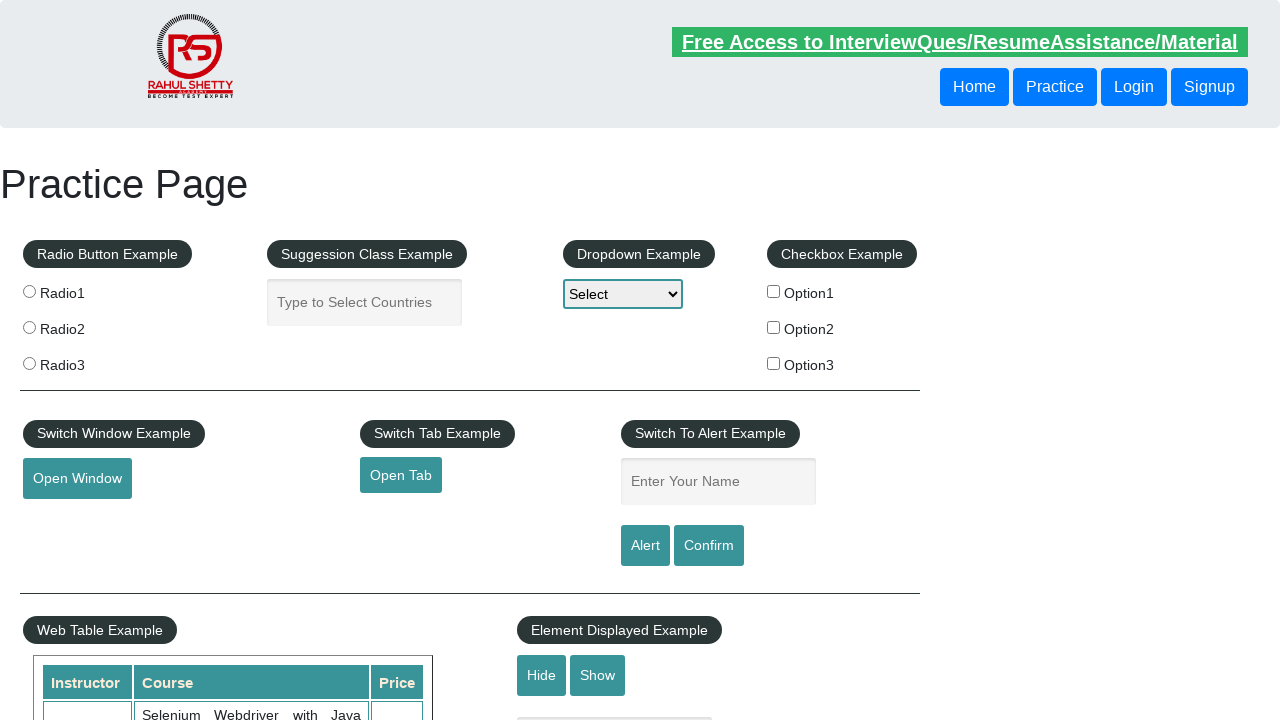

Retrieved all cells from current table row
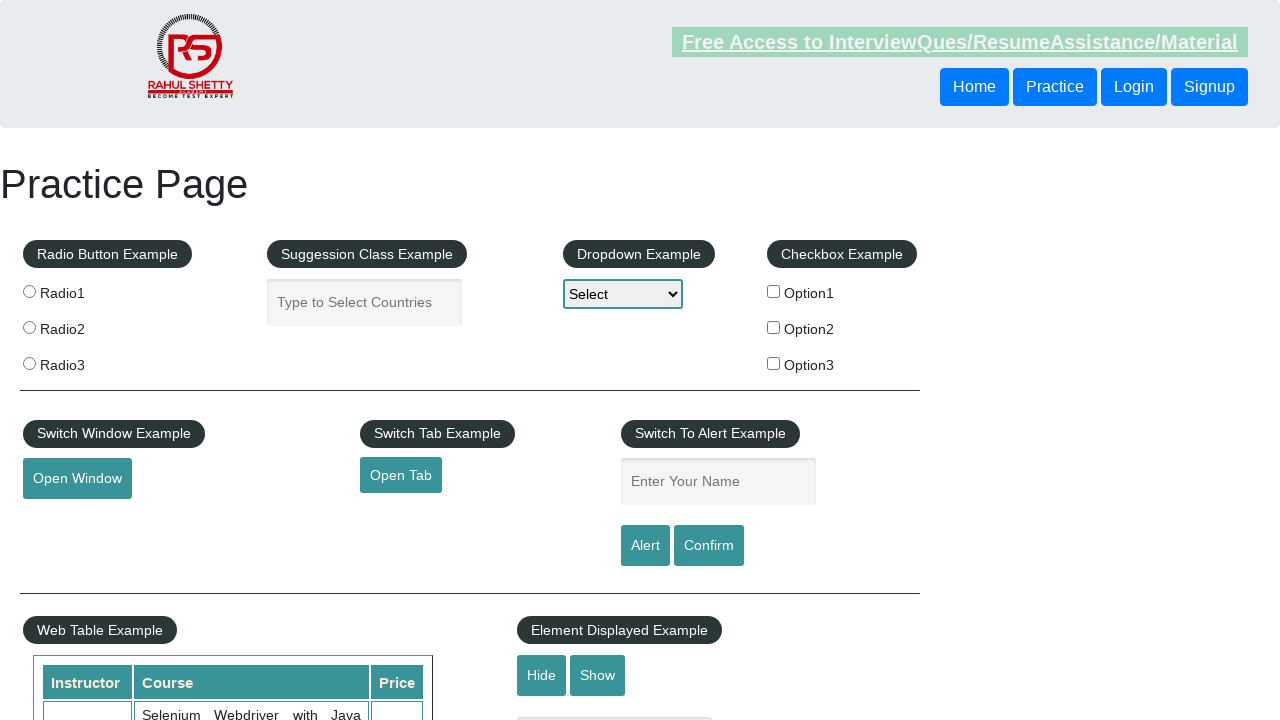

Retrieved all cells from current table row
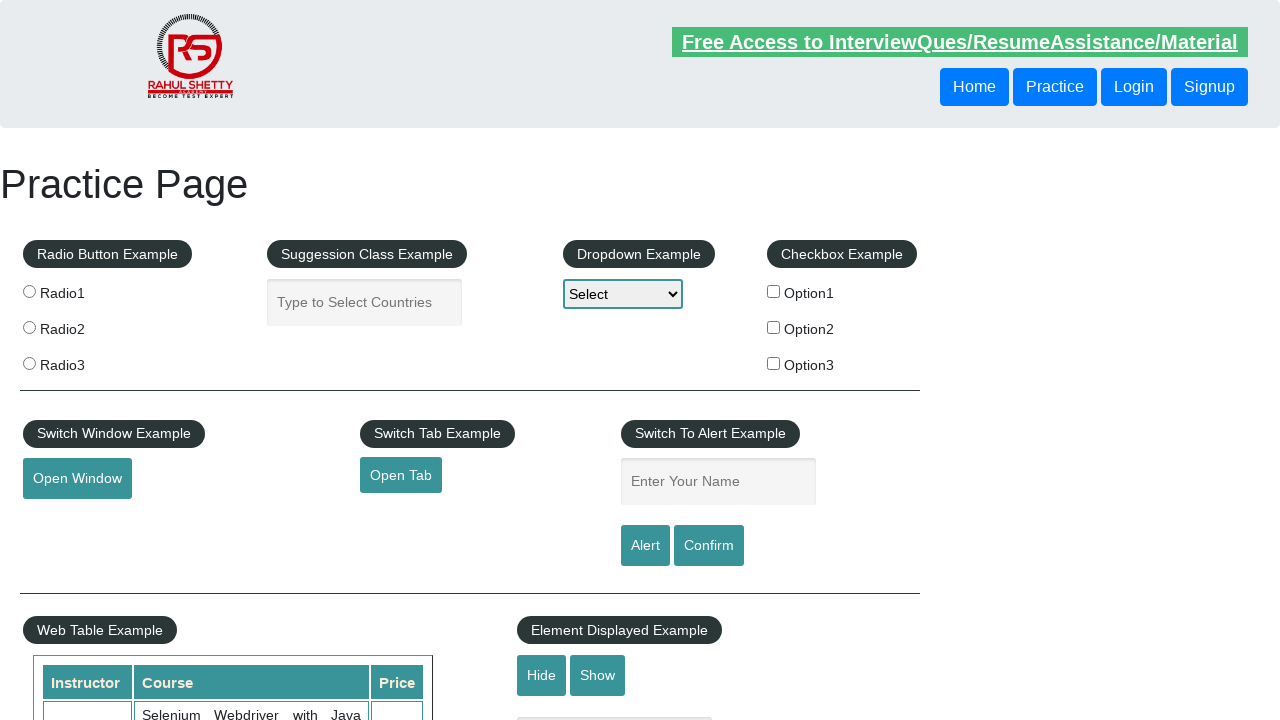

Retrieved all cells from current table row
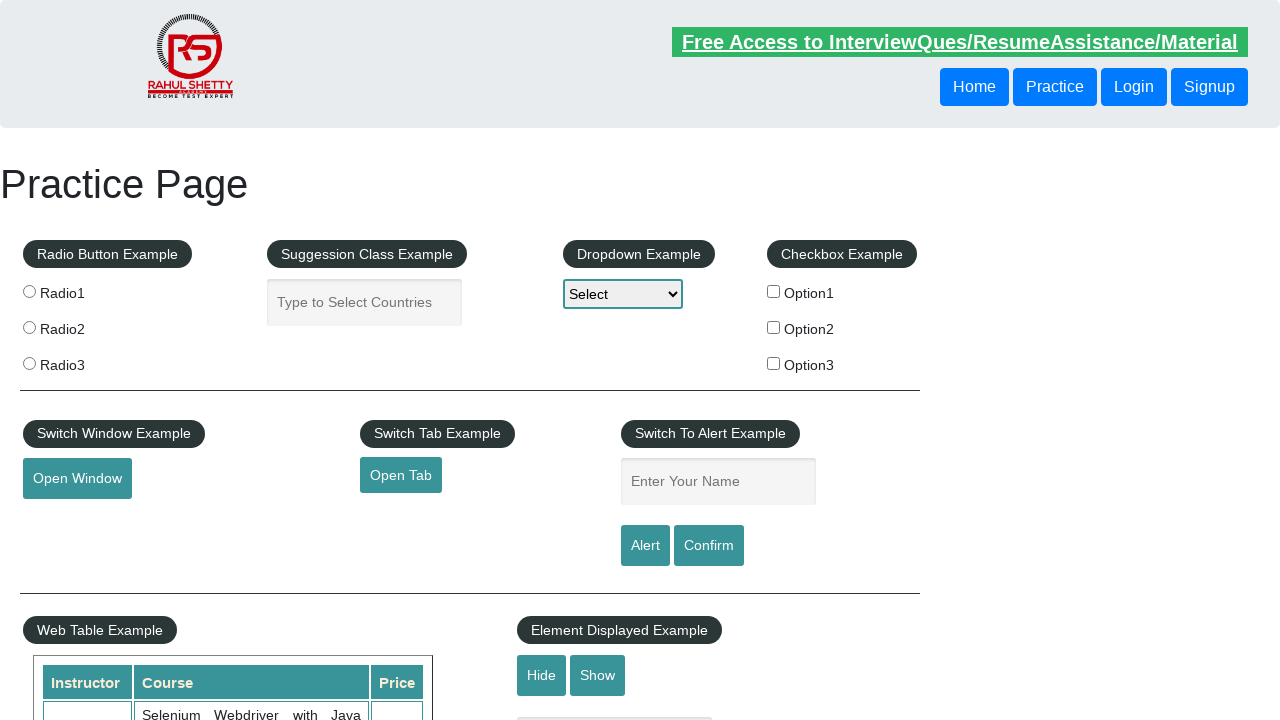

Retrieved all cells from current table row
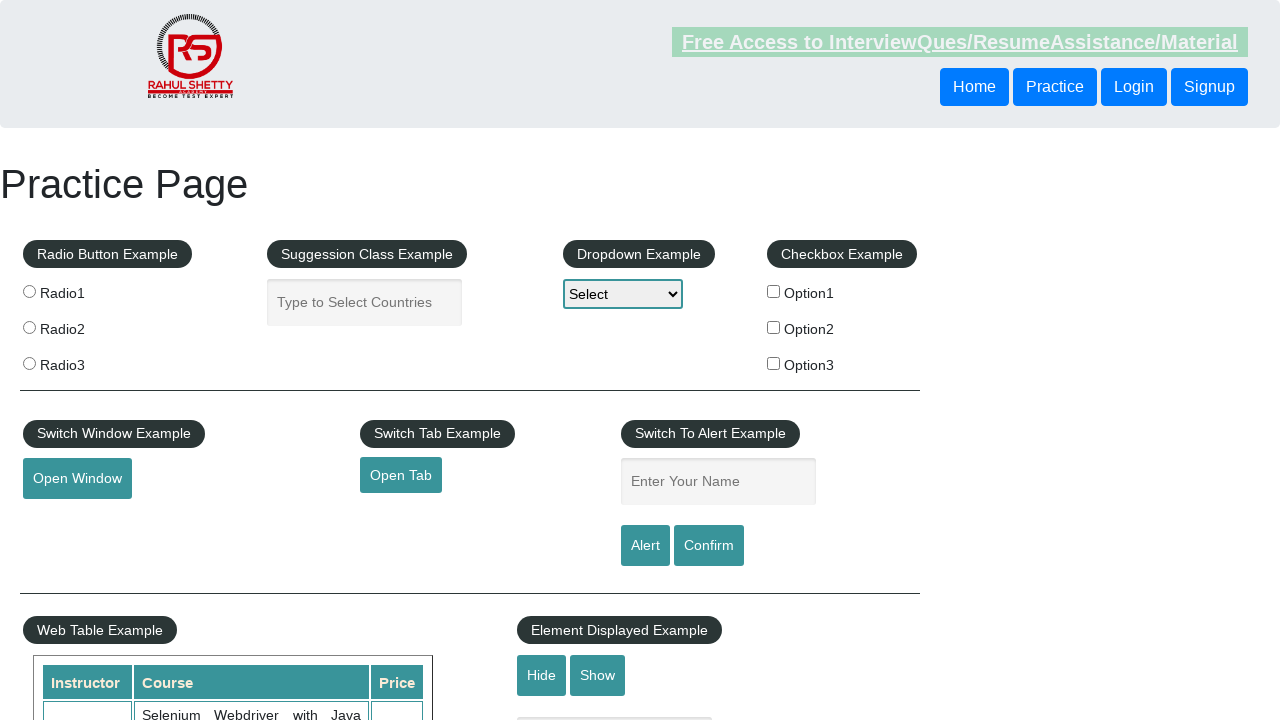

Retrieved all cells from current table row
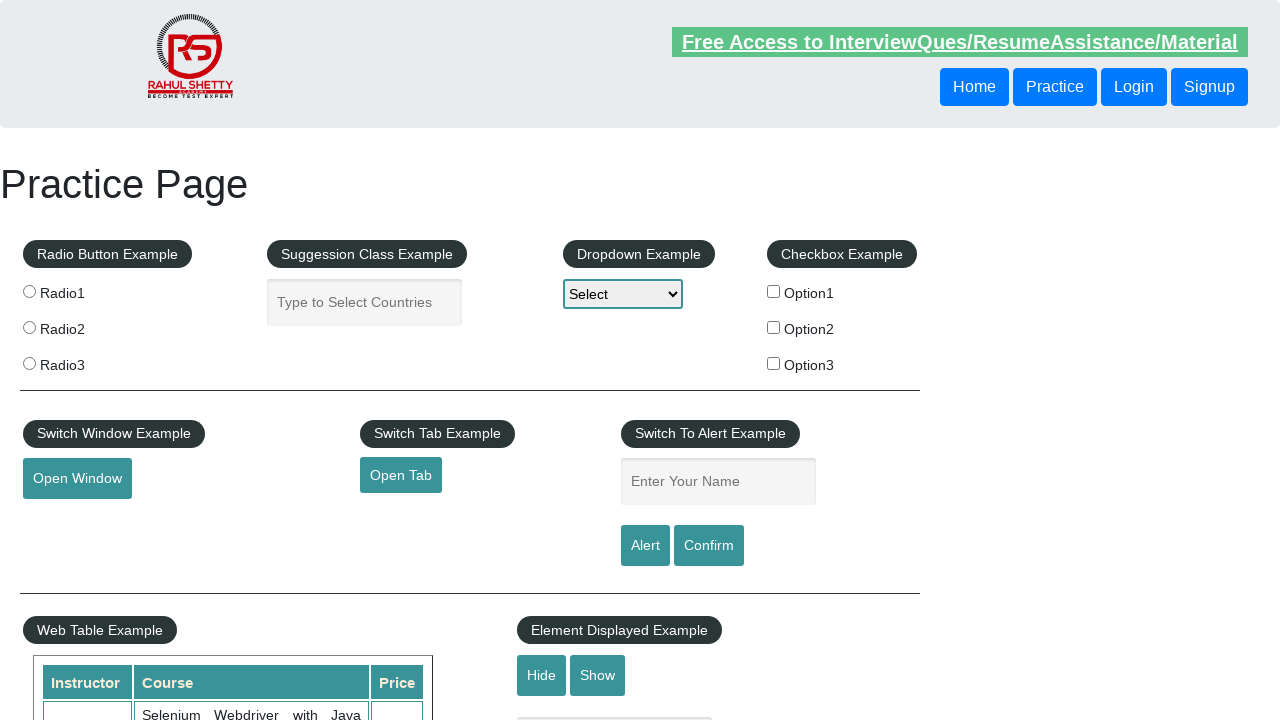

Retrieved all cells from current table row
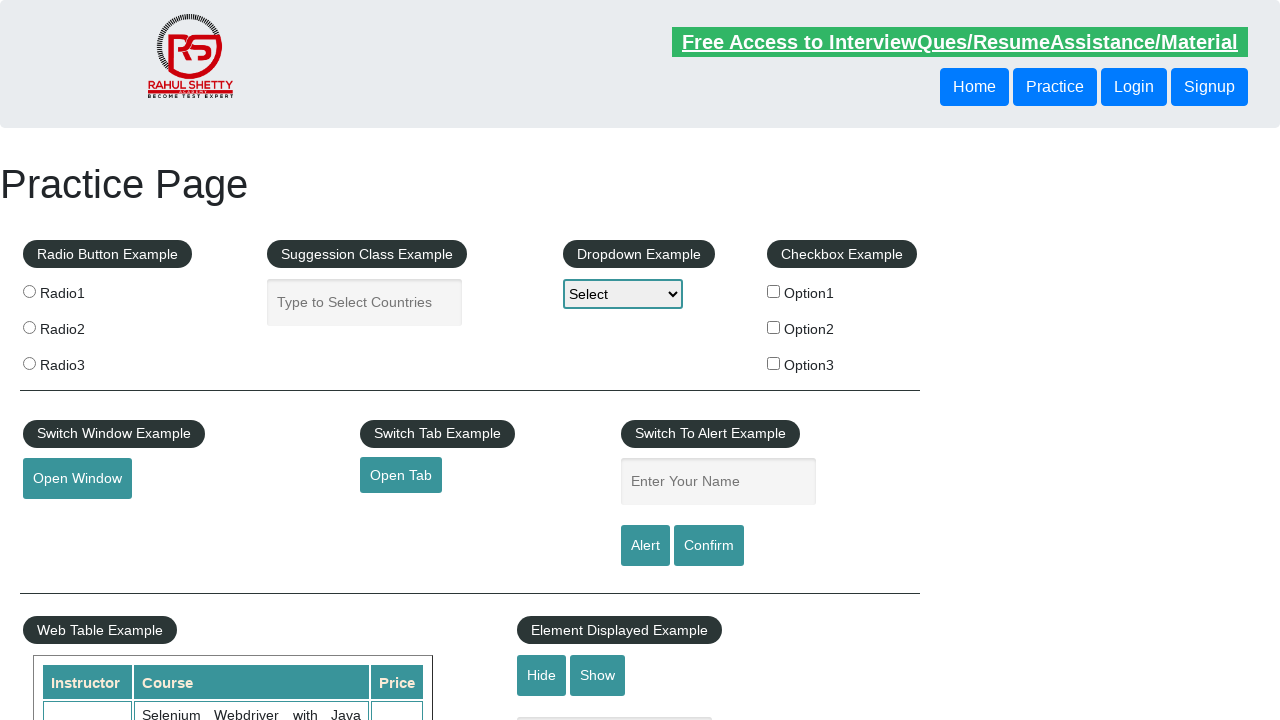

Retrieved all cells from current table row
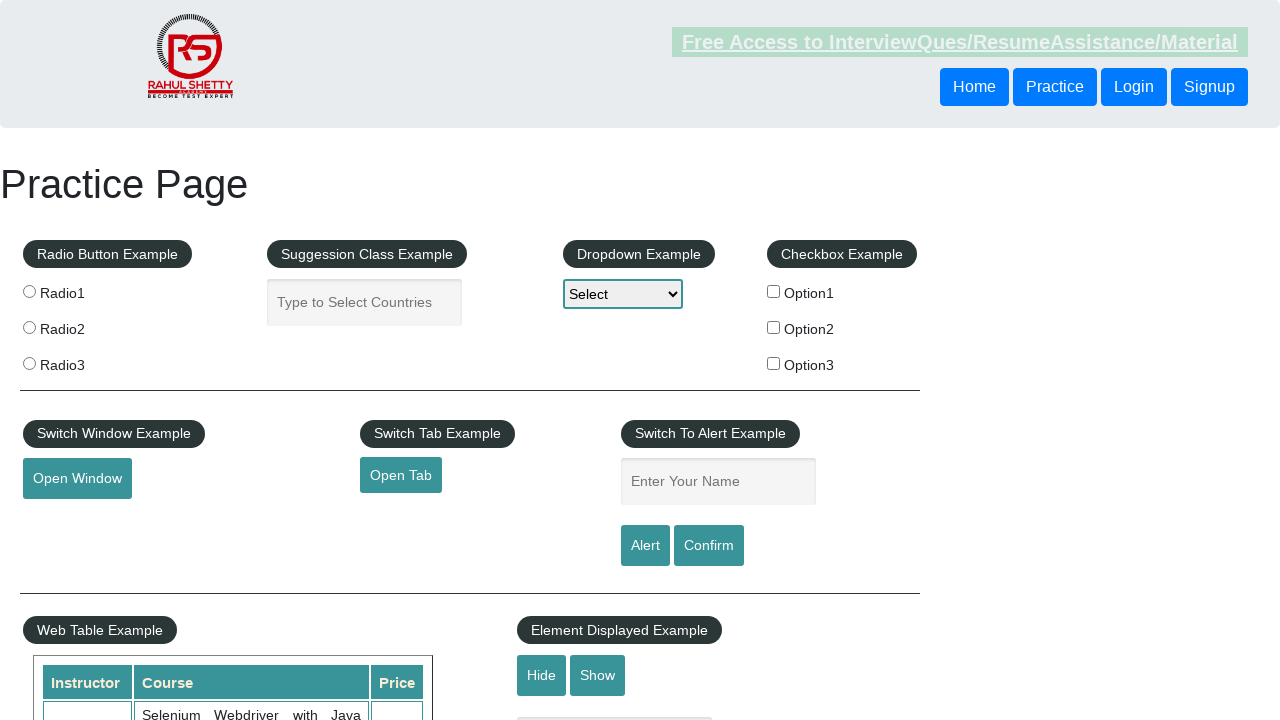

Retrieved all cells from current table row
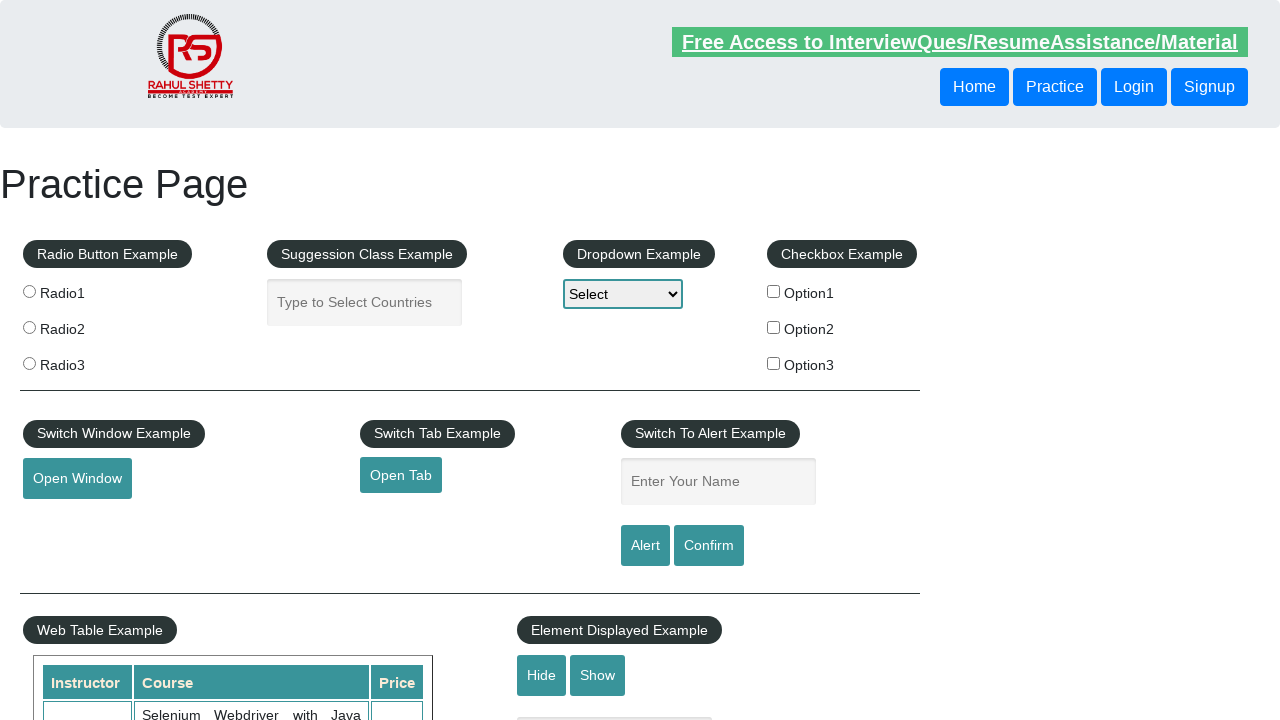

Retrieved all cells from current table row
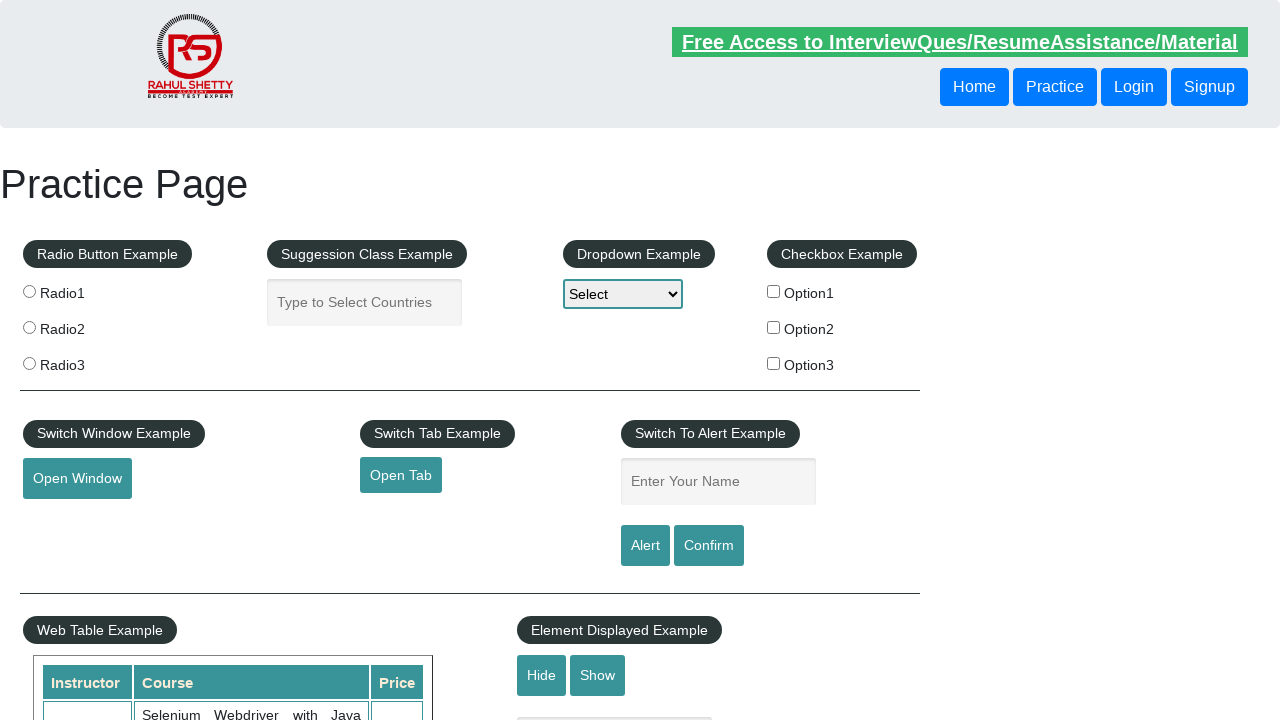

Retrieved all cells from current table row
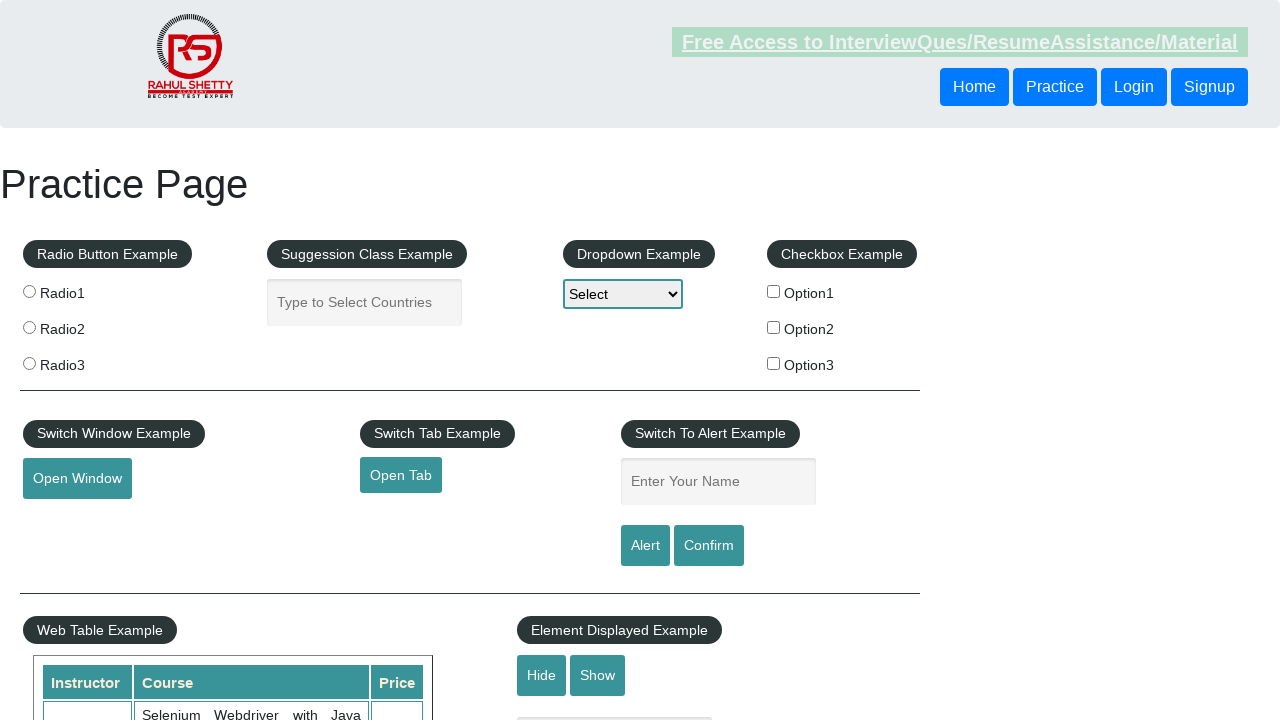

Retrieved all cells from current table row
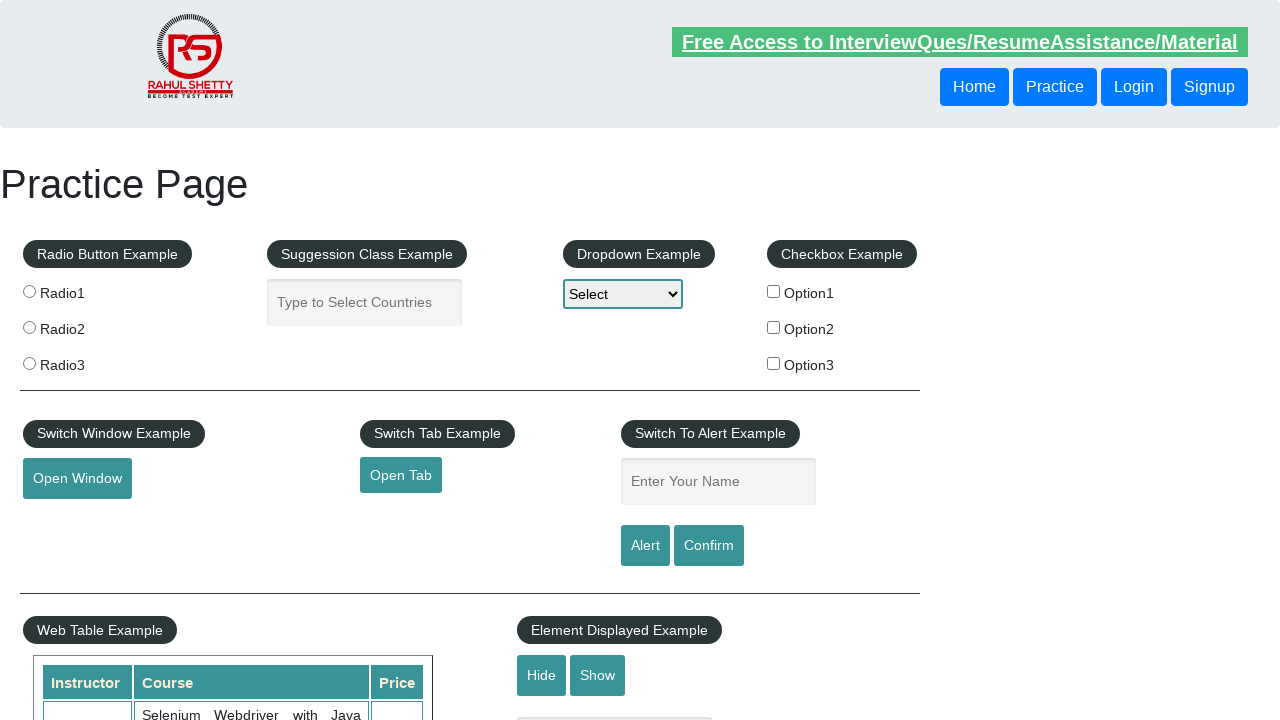

Retrieved all cells from current table row
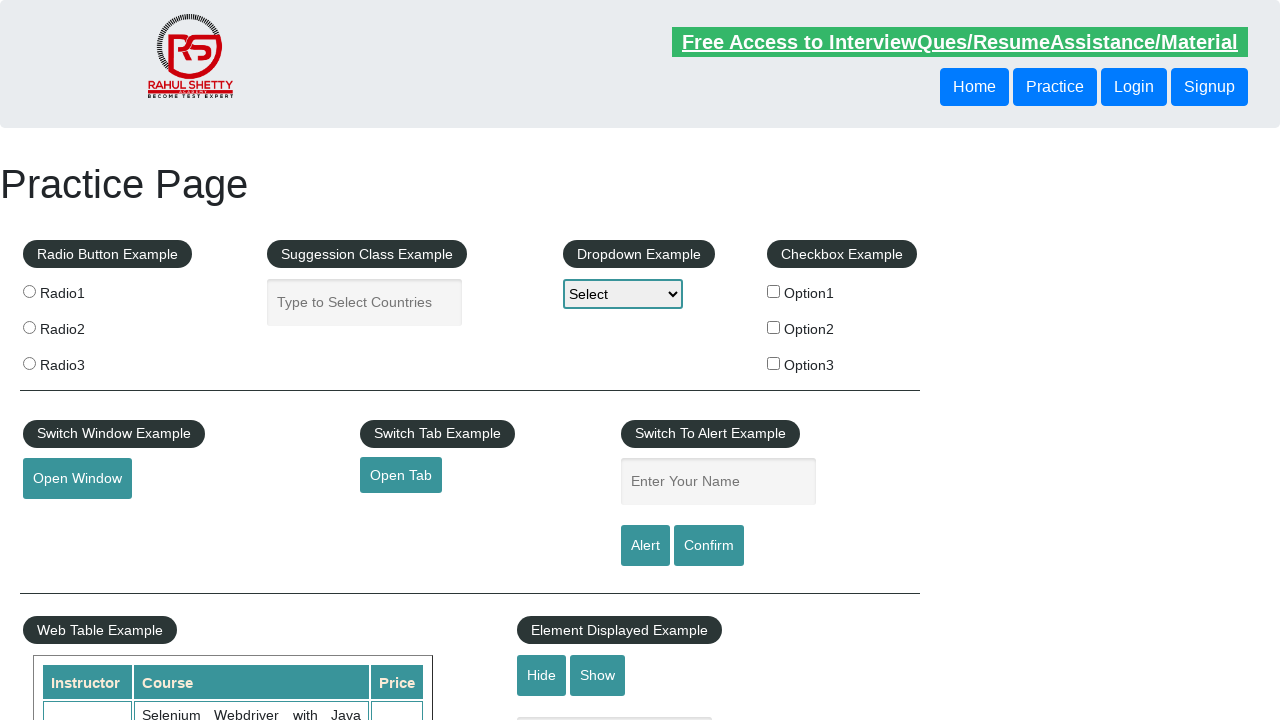

Retrieved all cells from current table row
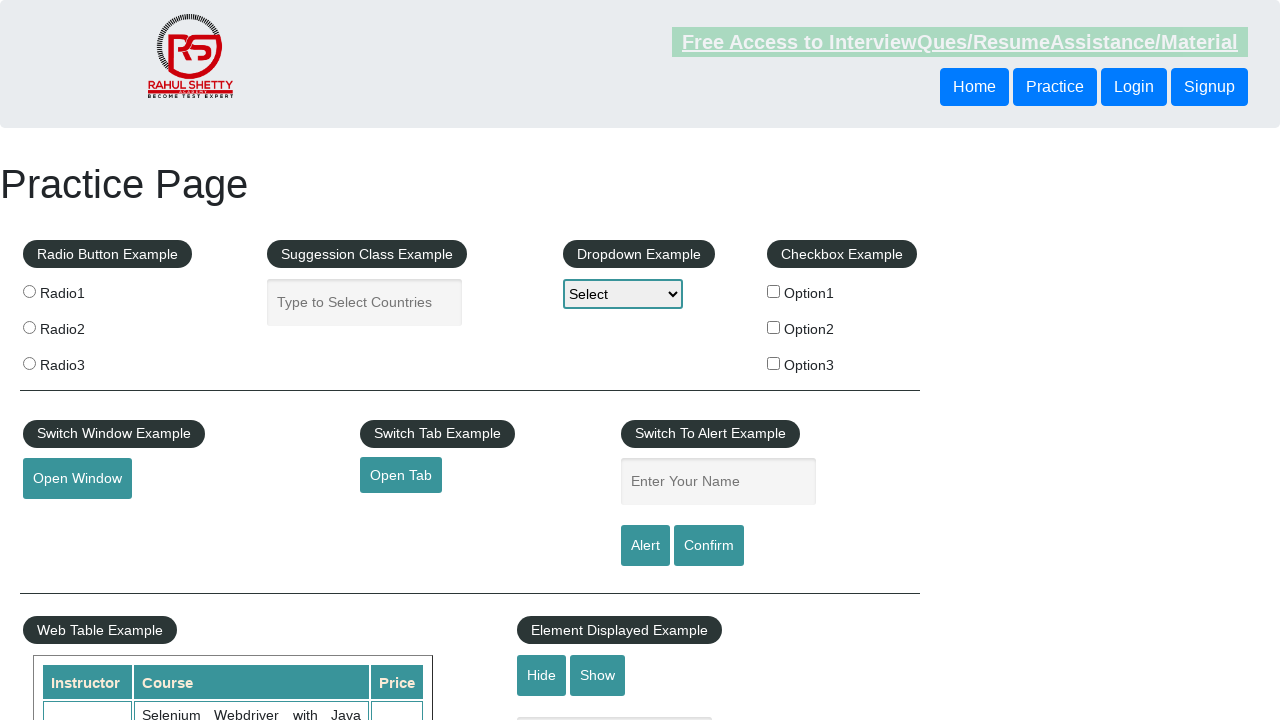

Located specific cell in courses table (row 5, column 2)
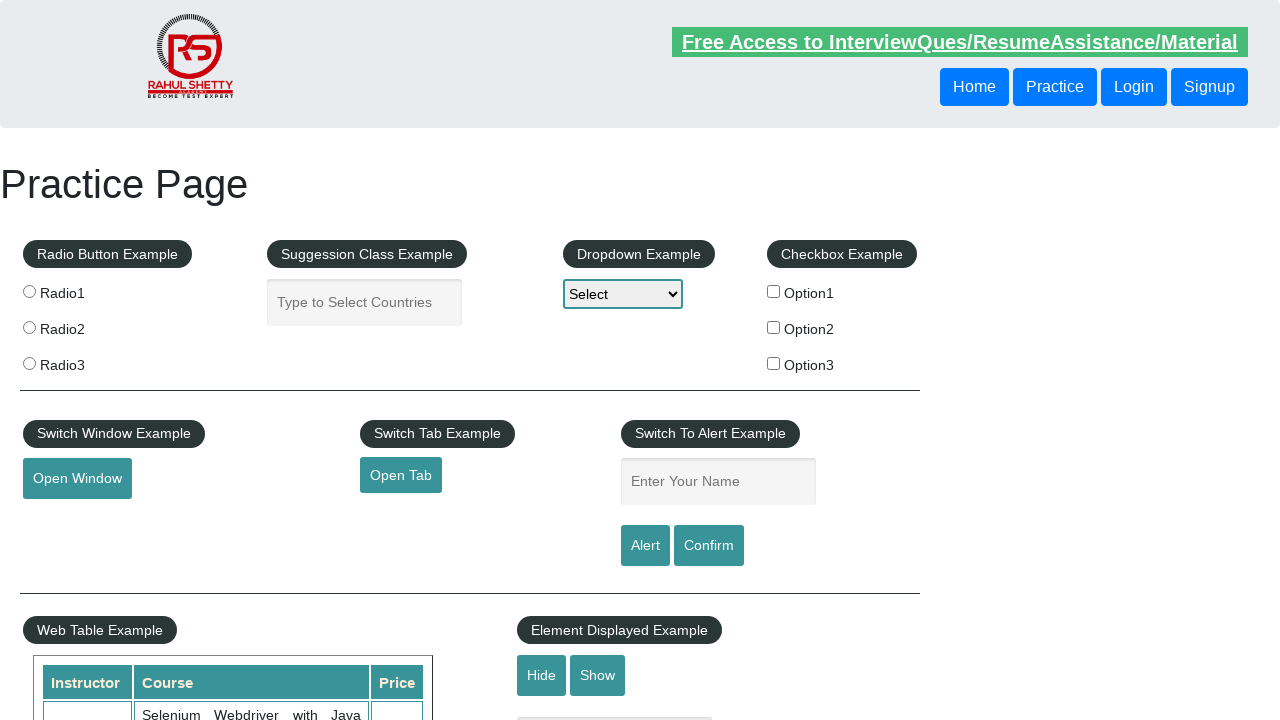

Retrieved and printed text from specific table cell
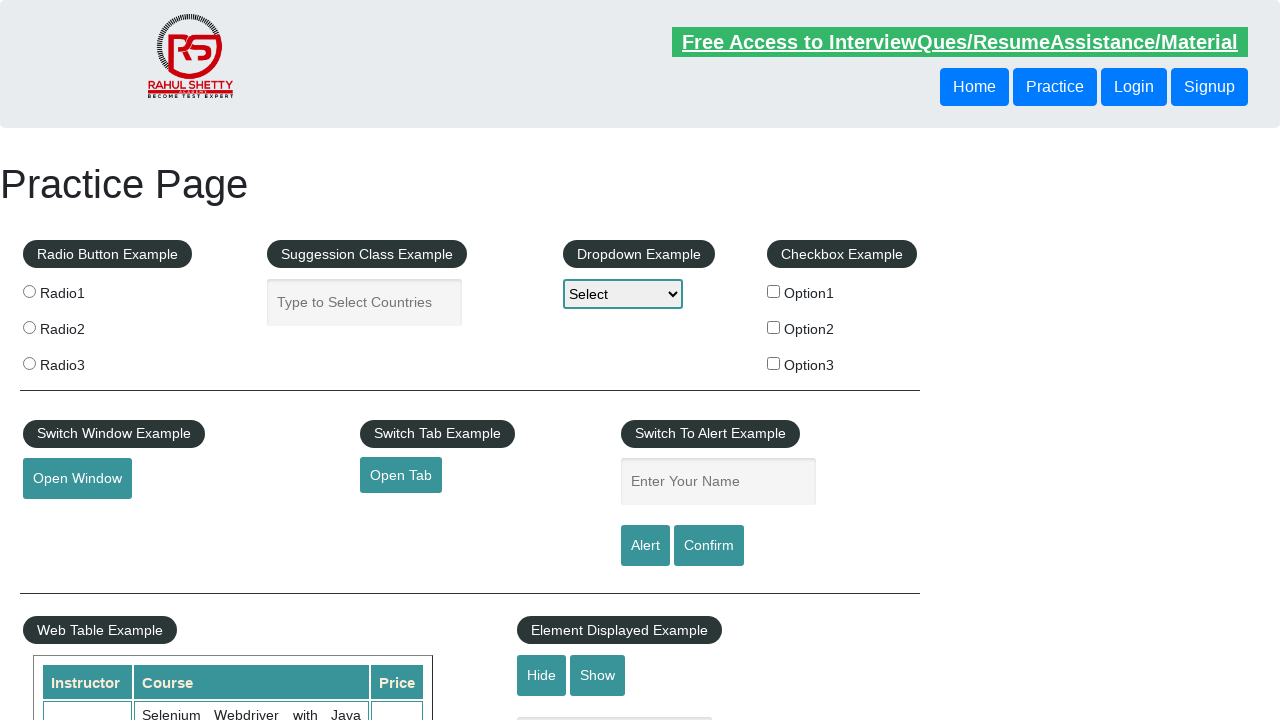

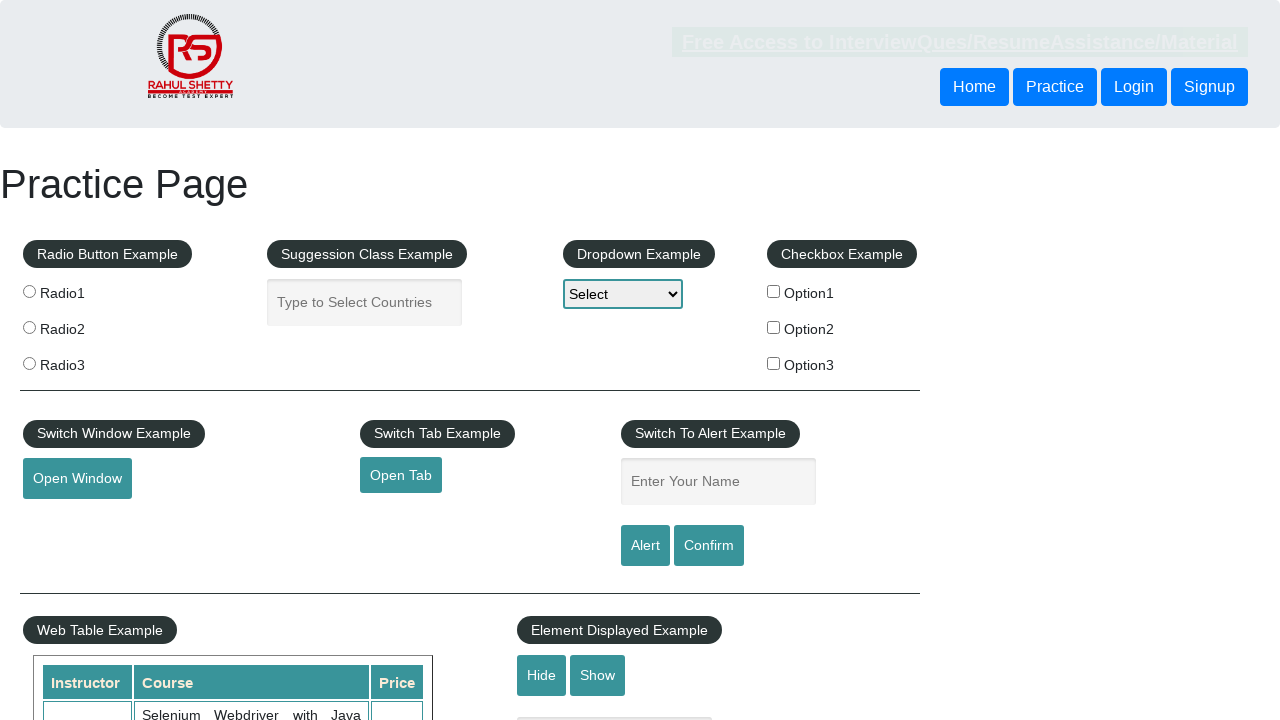